Tests the slow calculator by entering 2+3 and verifying the result equals 5

Starting URL: https://bonigarcia.dev/selenium-webdriver-java/slow-calculator.html

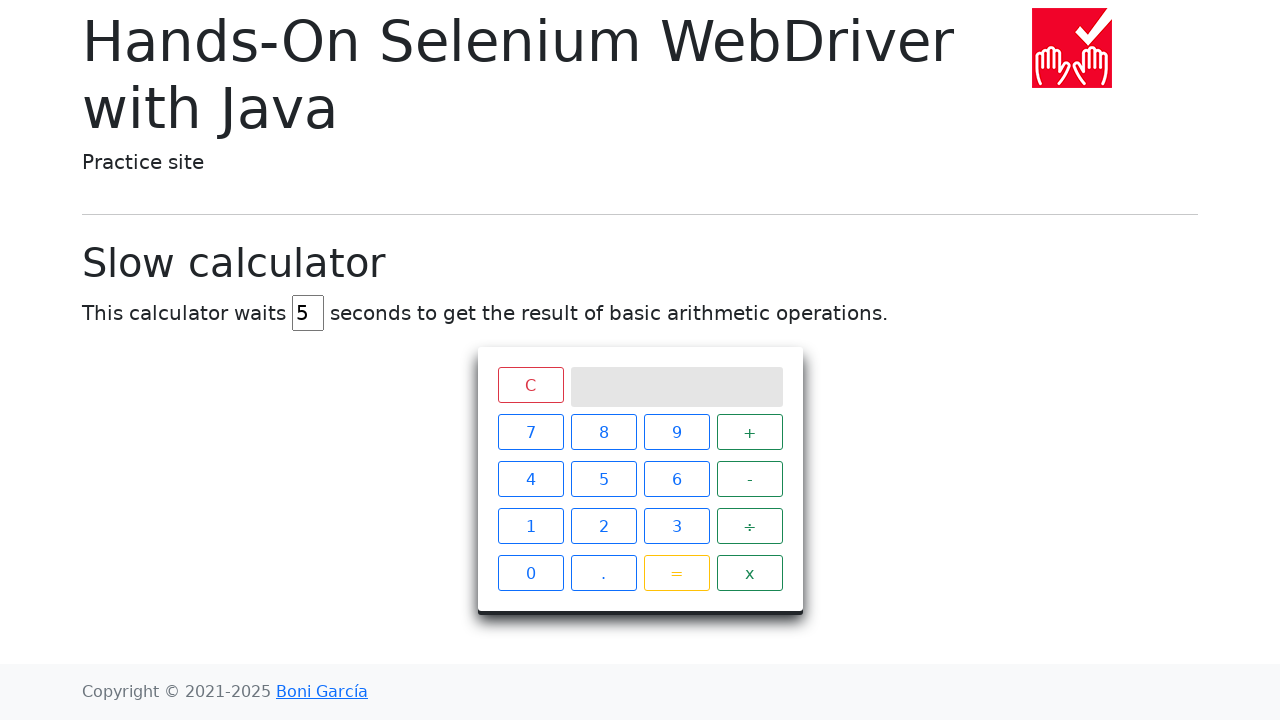

Clicked number 2 on the calculator at (604, 526) on xpath=//div[@class='keys']/span[text()='2']
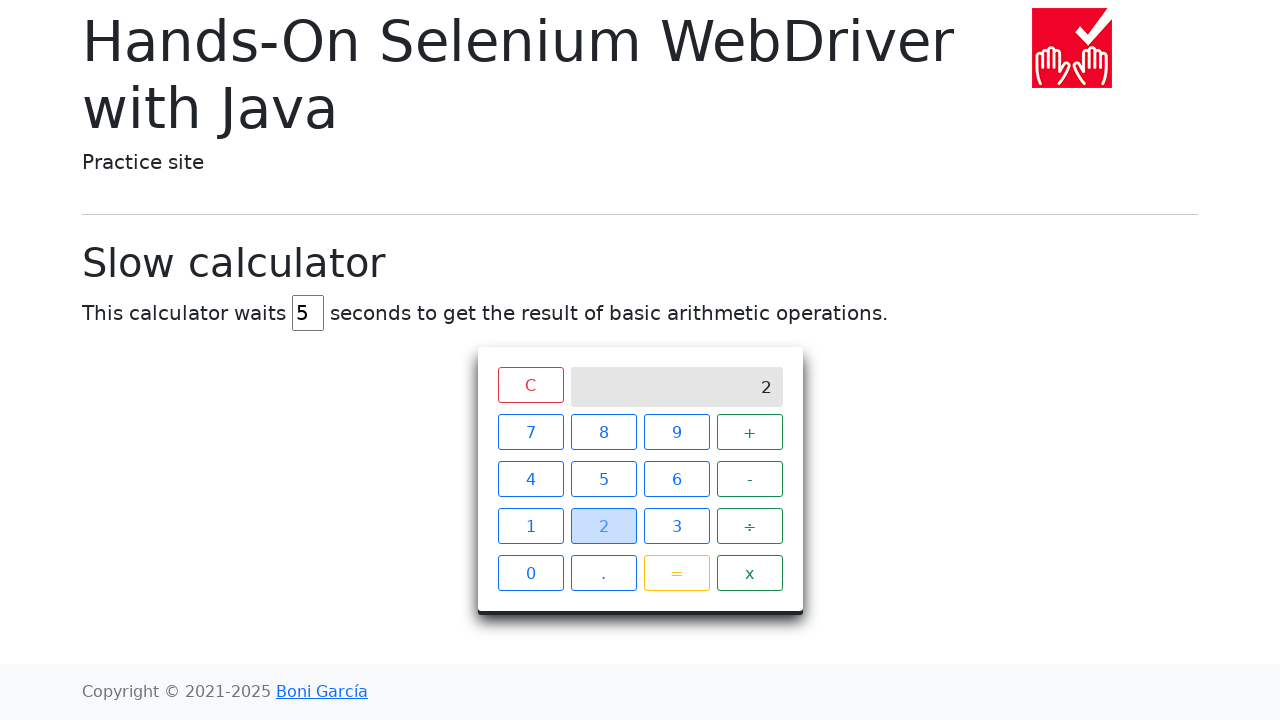

Clicked plus operator on the calculator at (750, 432) on xpath=//div[@class='keys']/span[text()='+']
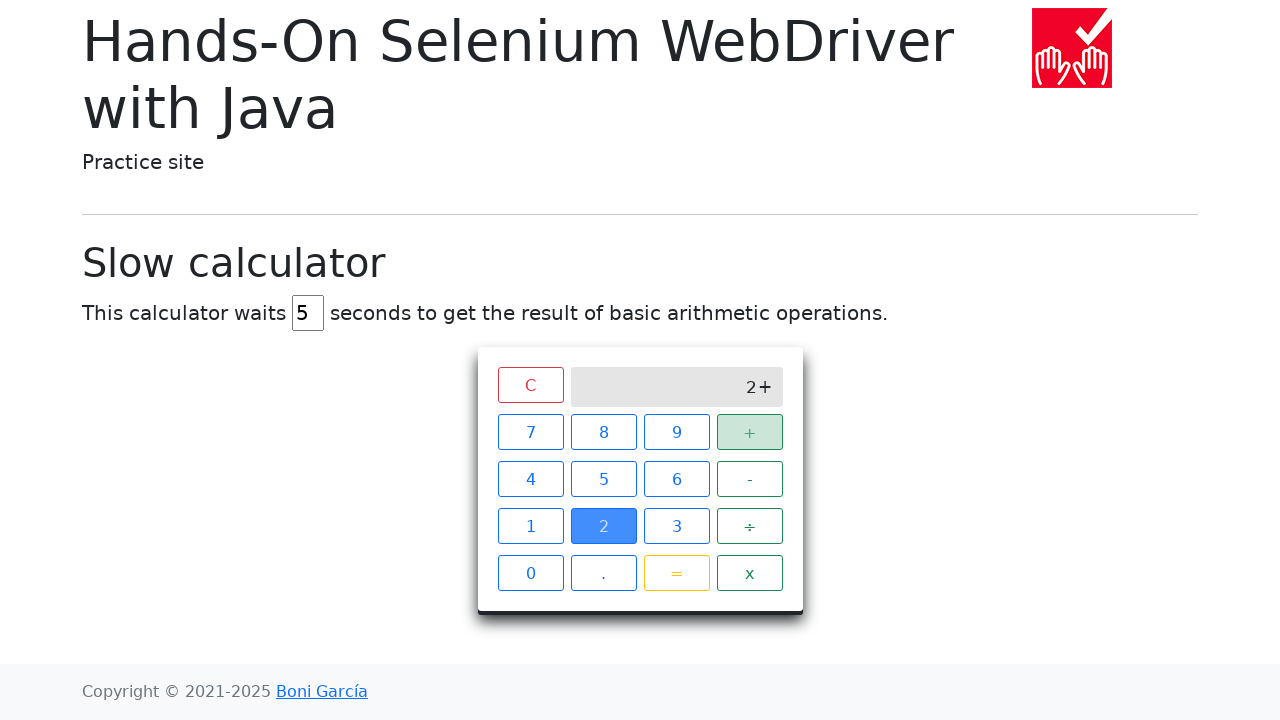

Clicked number 3 on the calculator at (676, 526) on xpath=//div[@class='keys']/span[text()='3']
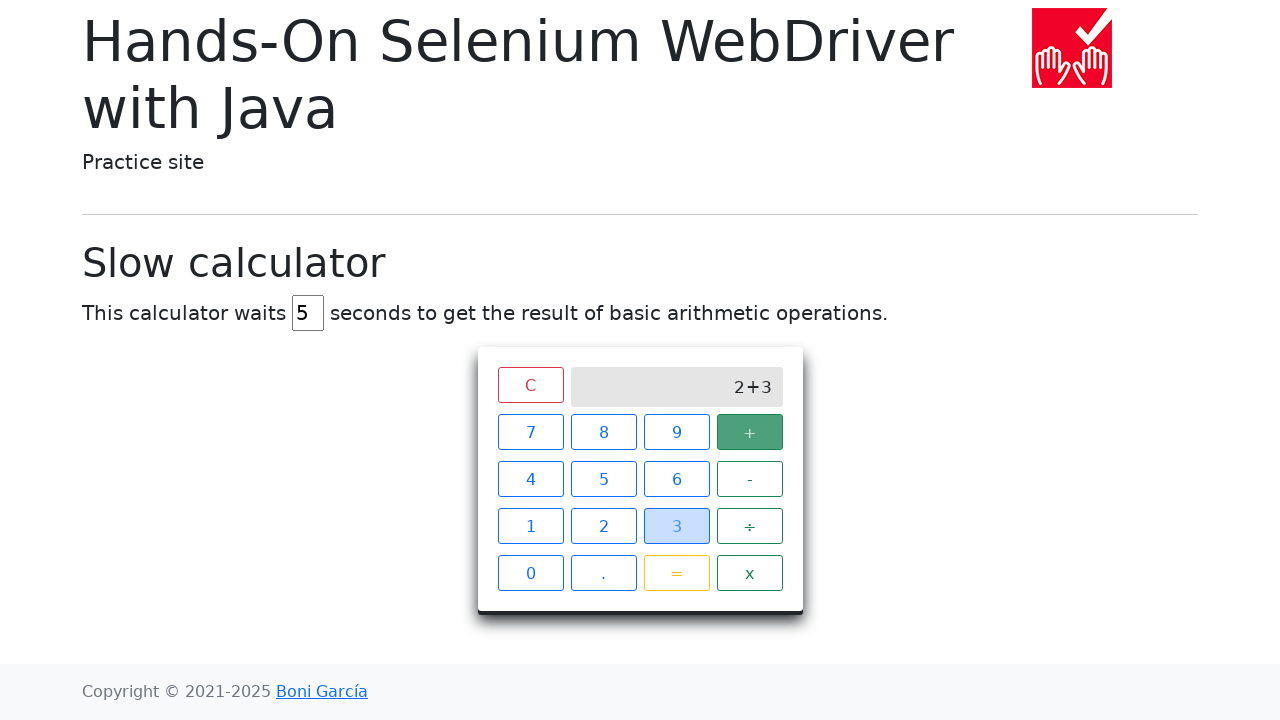

Clicked equals button on the calculator at (676, 573) on xpath=//div[@class='keys']/span[text()='=']
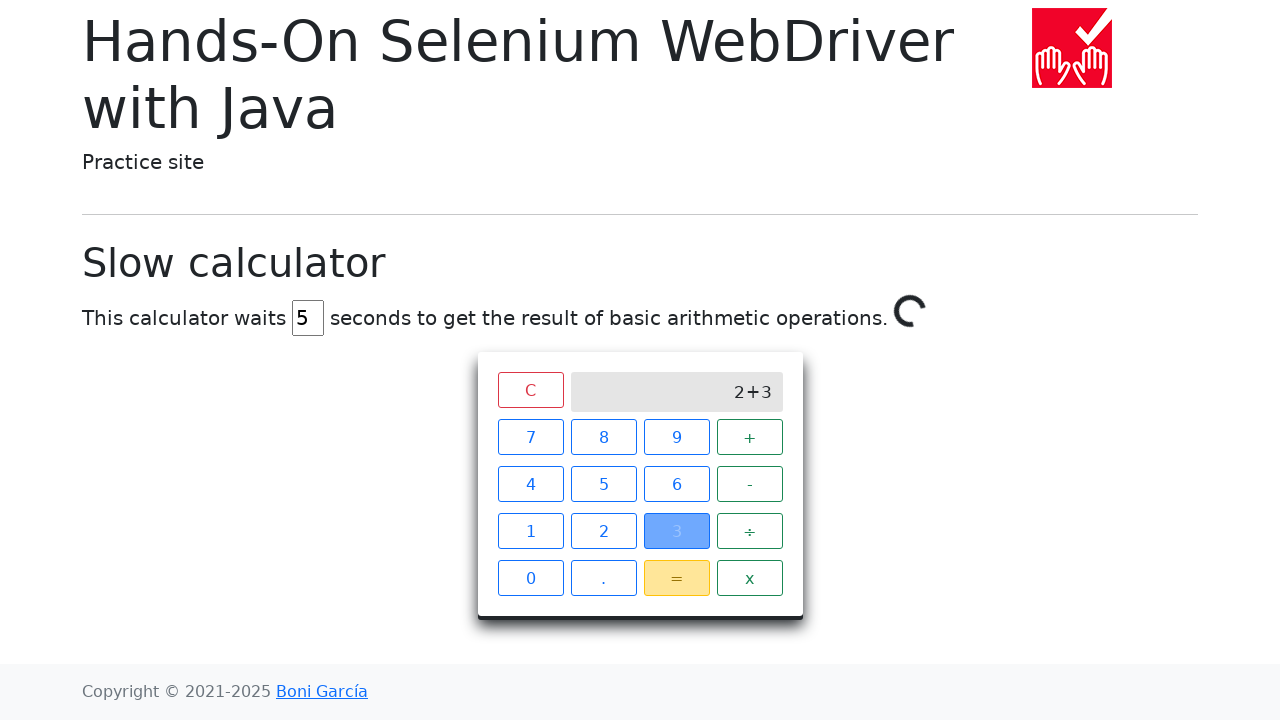

Verified result equals 5 on the calculator screen
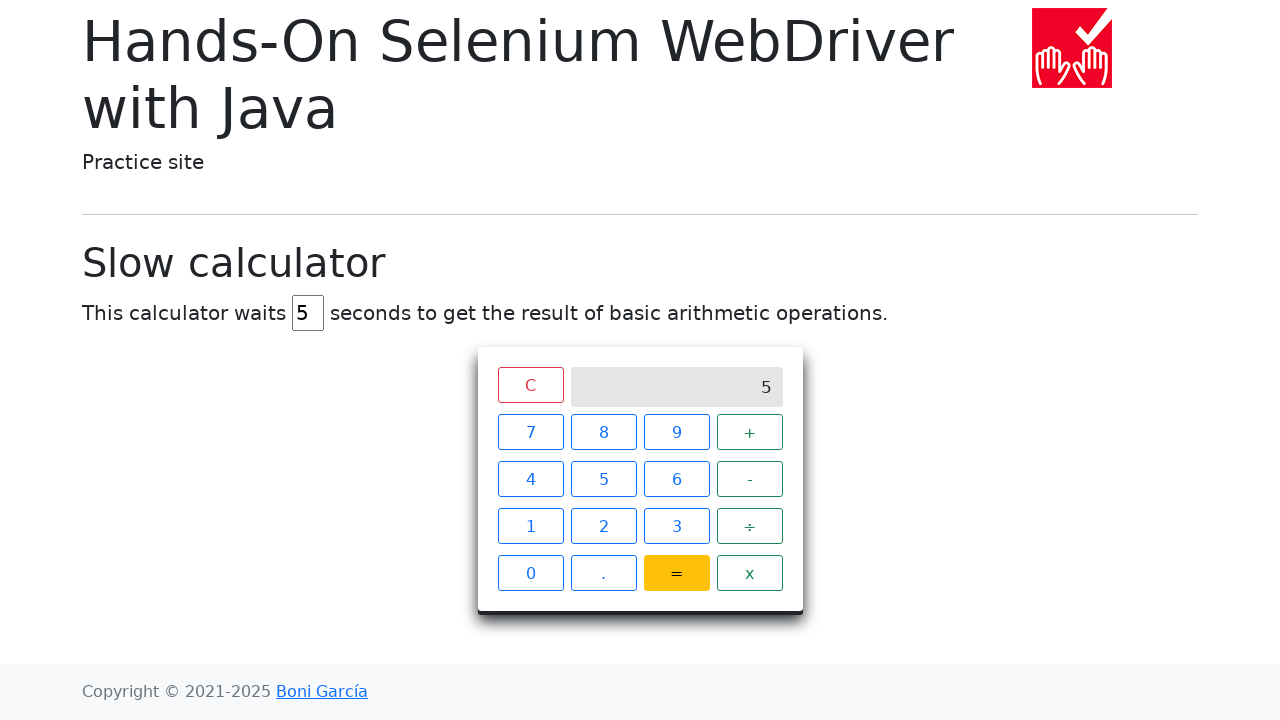

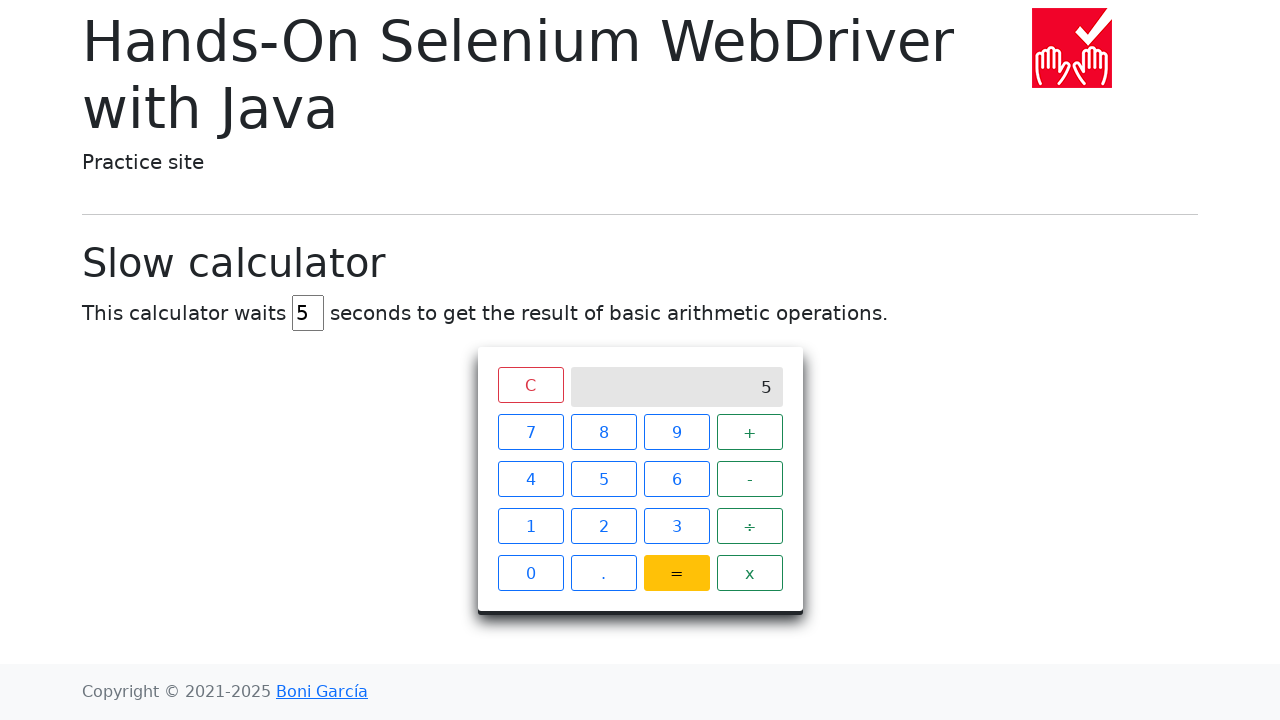